Navigates to the Microsoft Playwright GitHub repository and clicks on the Issues tab, waiting for the issues page to load successfully.

Starting URL: https://github.com/microsoft/playwright

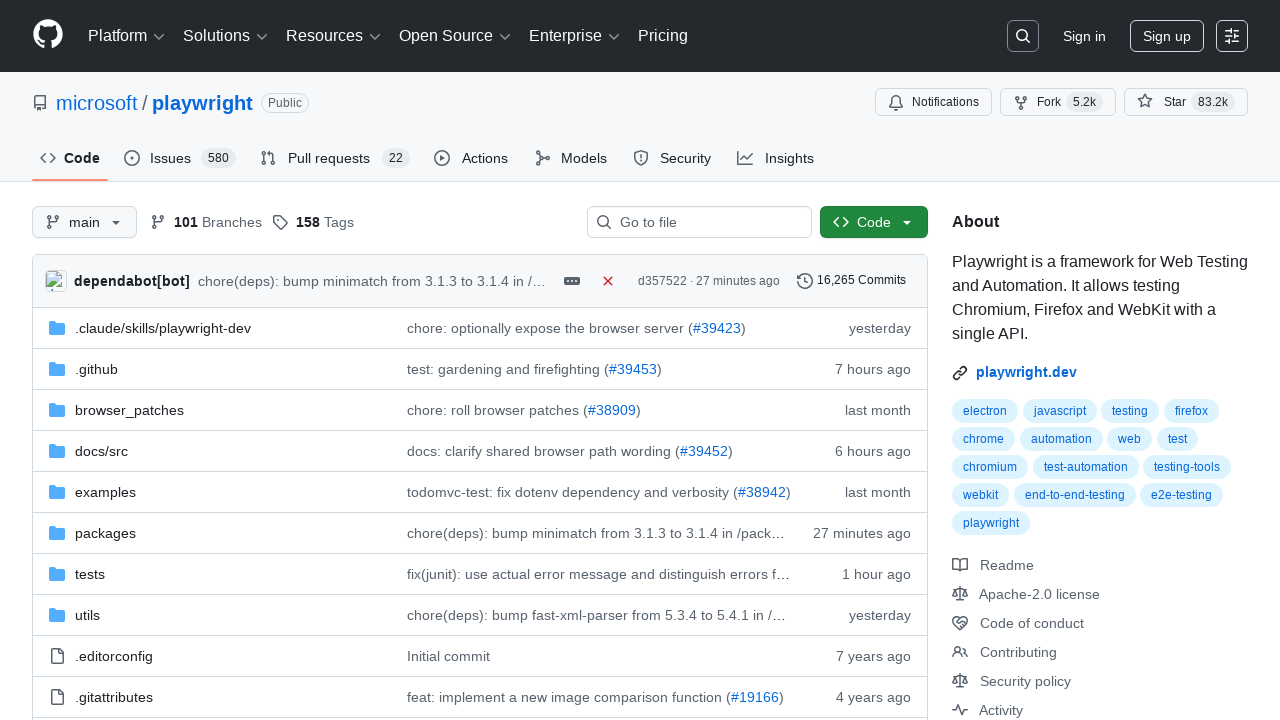

Clicked on Issues tab and waited for issues page to load successfully at (180, 158) on #issues-tab
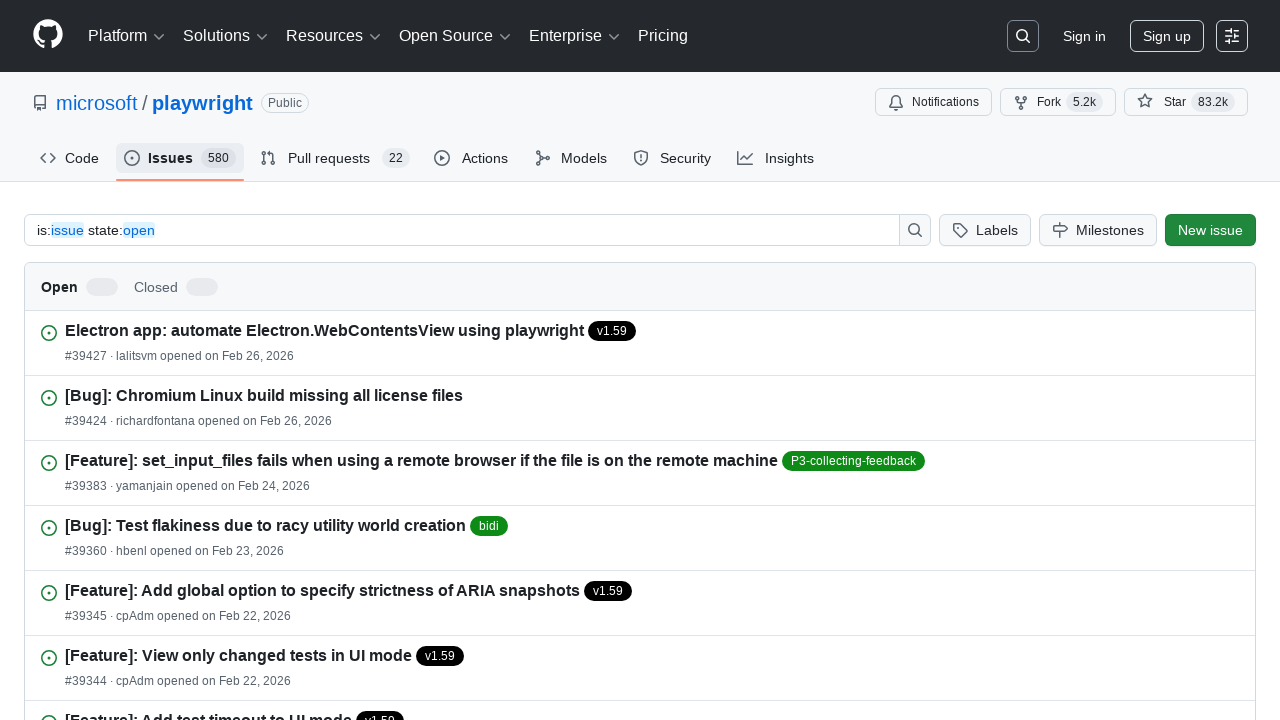

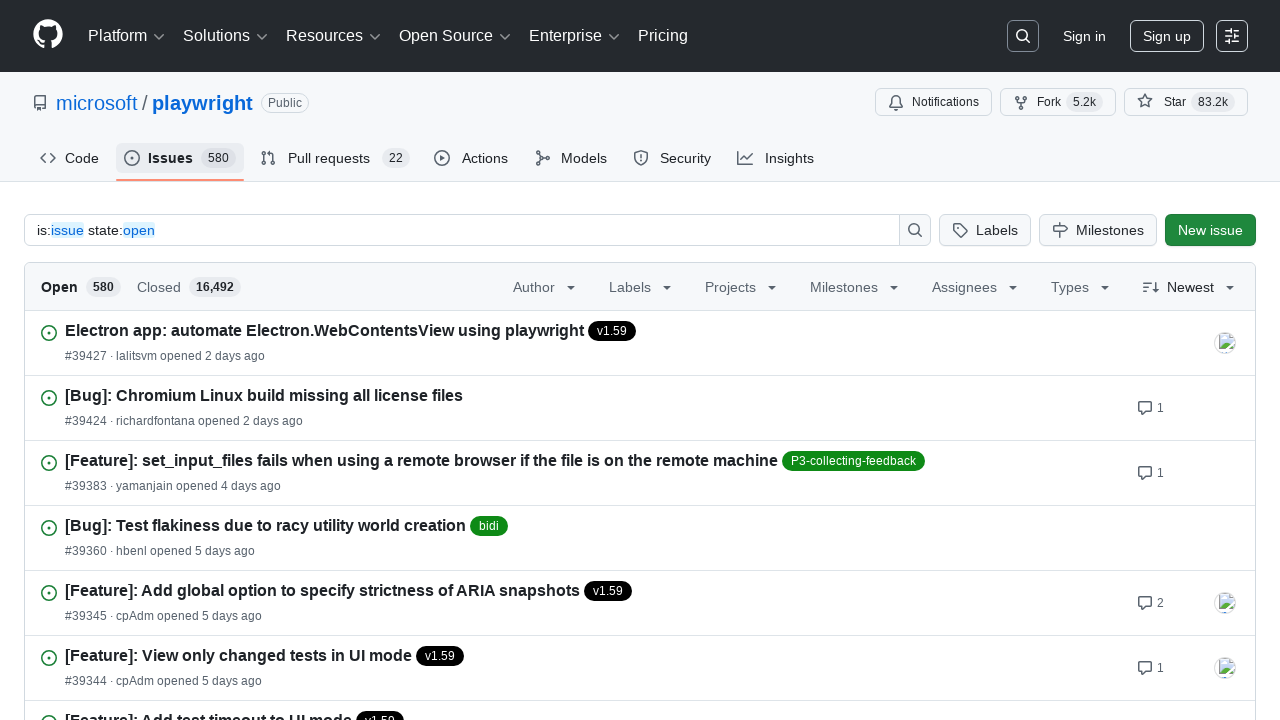